Tests navigation through pagination links on the website

Starting URL: https://bonigarcia.dev/selenium-webdriver-java/

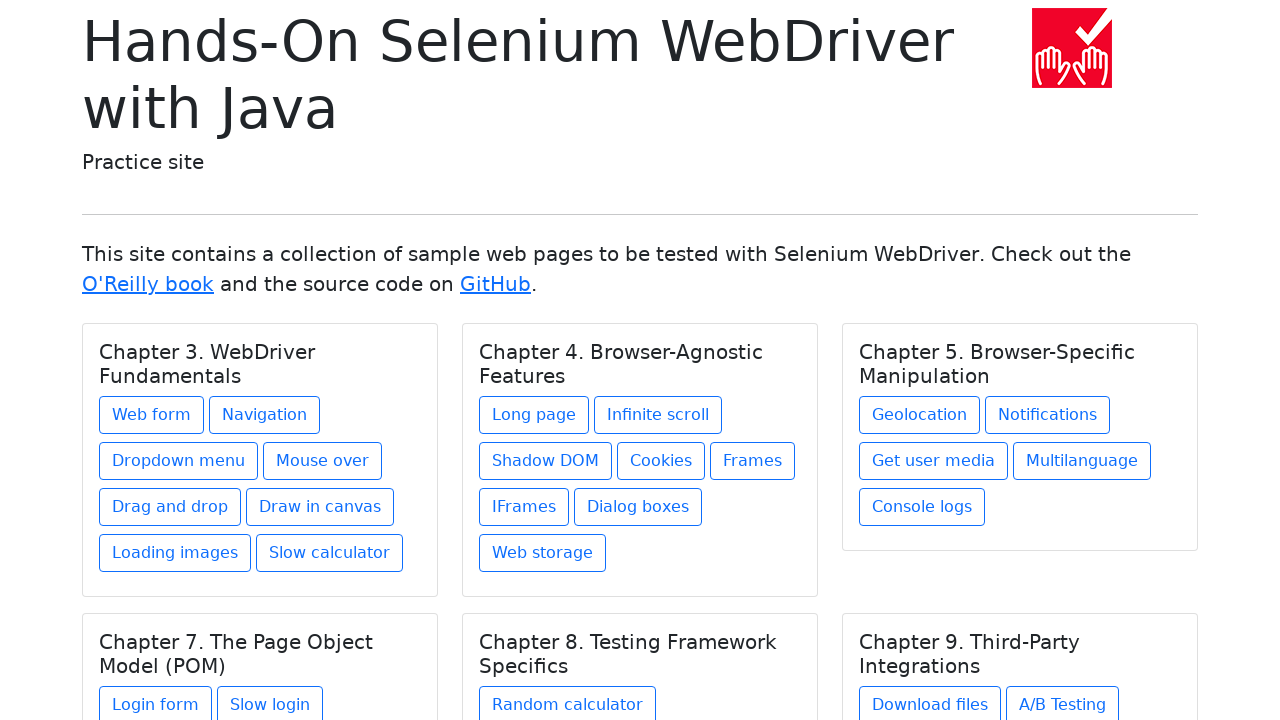

Clicked 'Navigation' link at (264, 415) on xpath=//a[text()='Navigation']
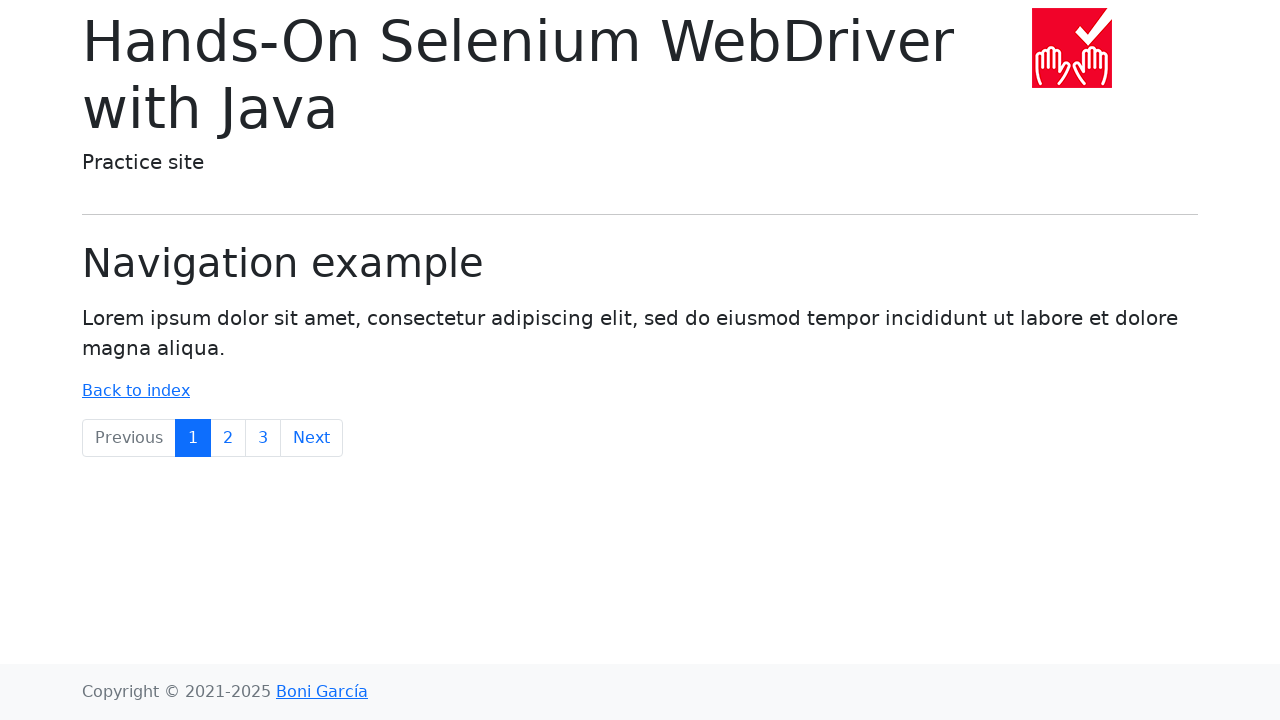

Clicked 'Next' pagination link at (312, 438) on xpath=//a[text()='Next']
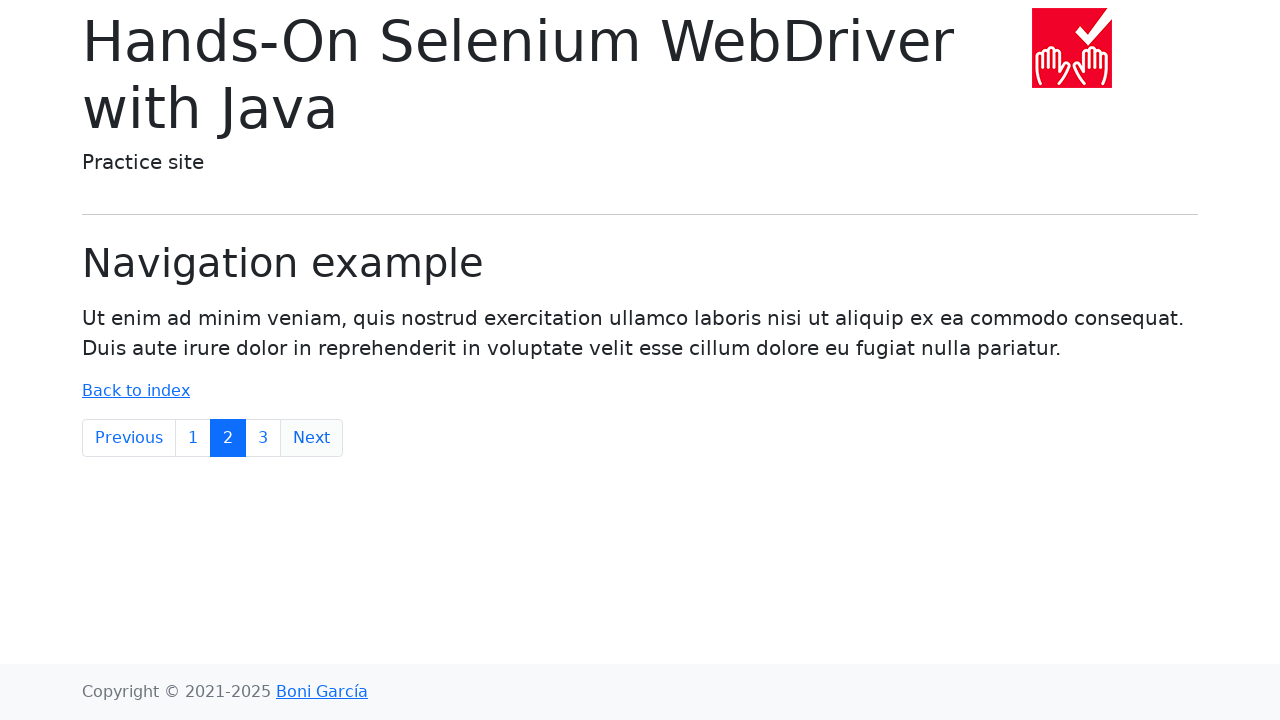

Clicked page '3' pagination link at (263, 438) on xpath=//a[text()='3']
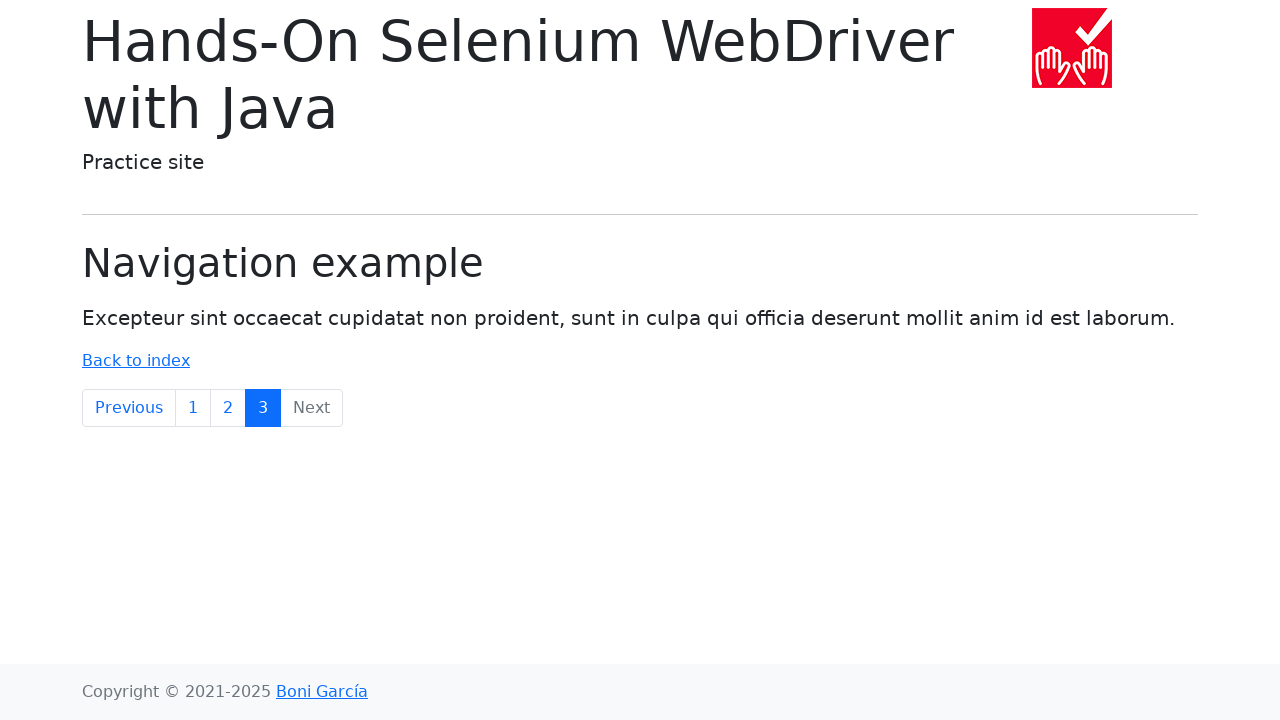

Clicked page '2' pagination link at (228, 408) on xpath=//a[text()='2']
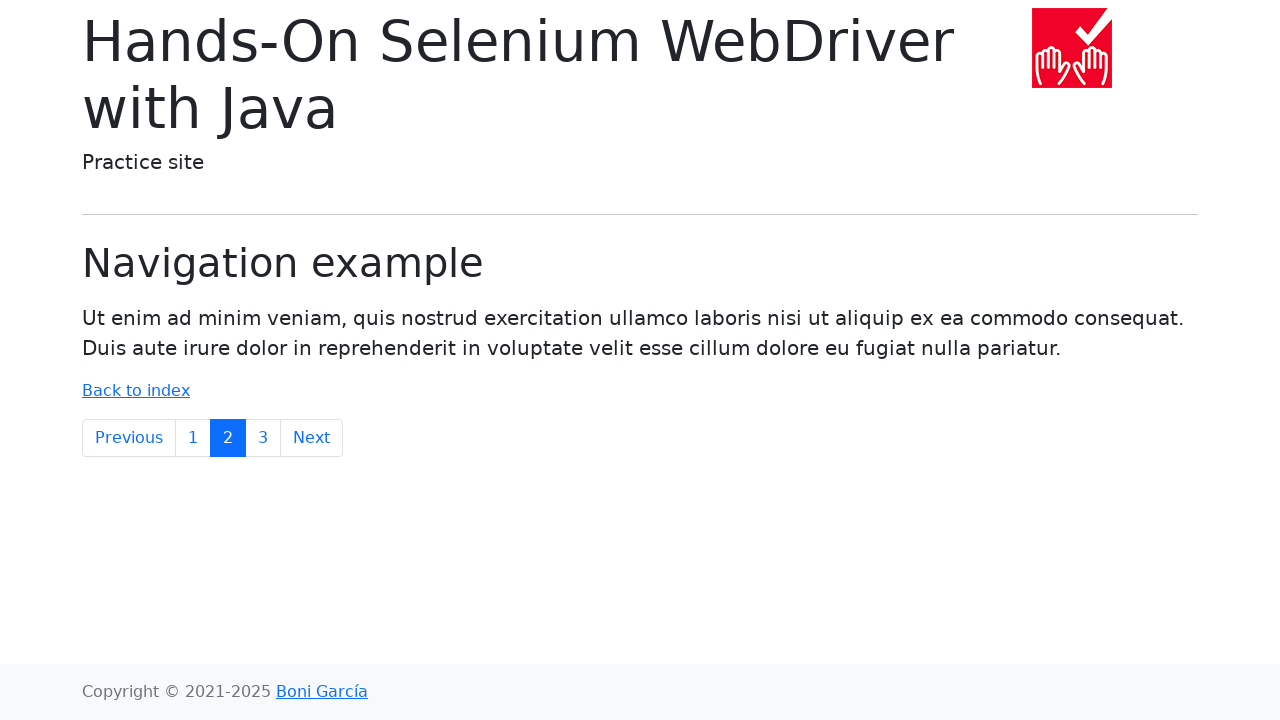

Clicked 'Previous' pagination link at (129, 438) on xpath=//a[text()='Previous']
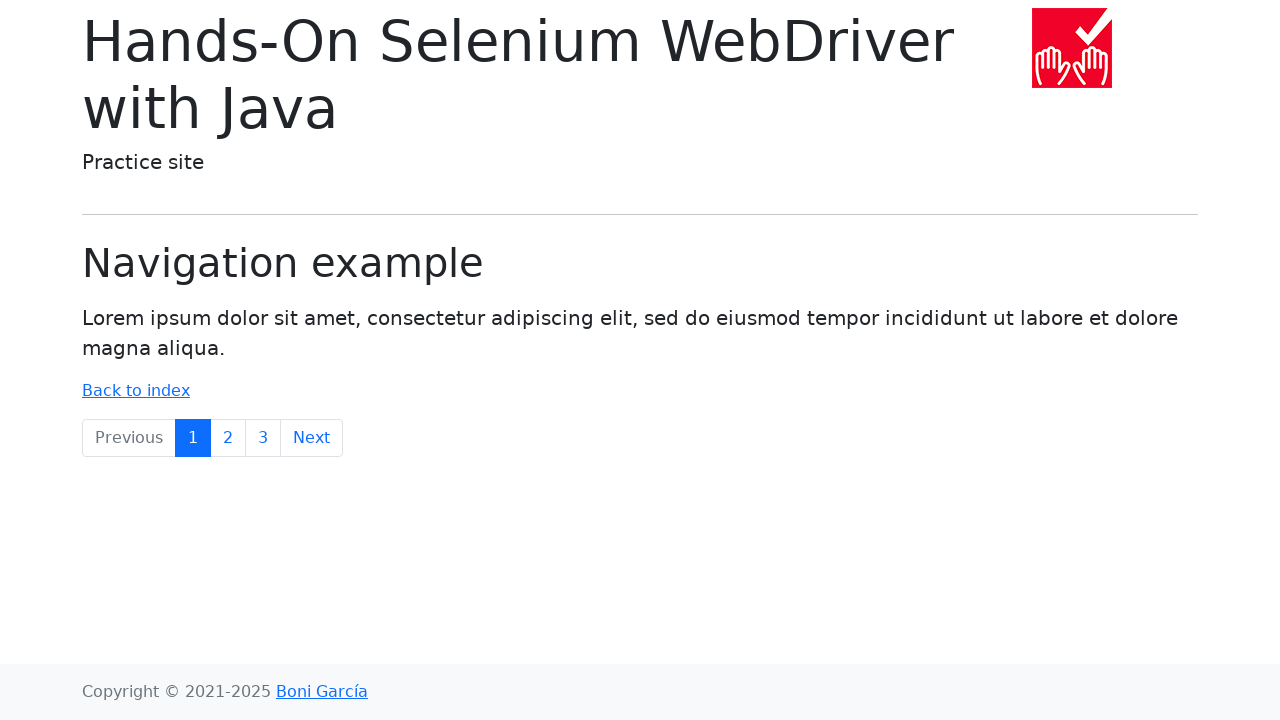

Retrieved body text content
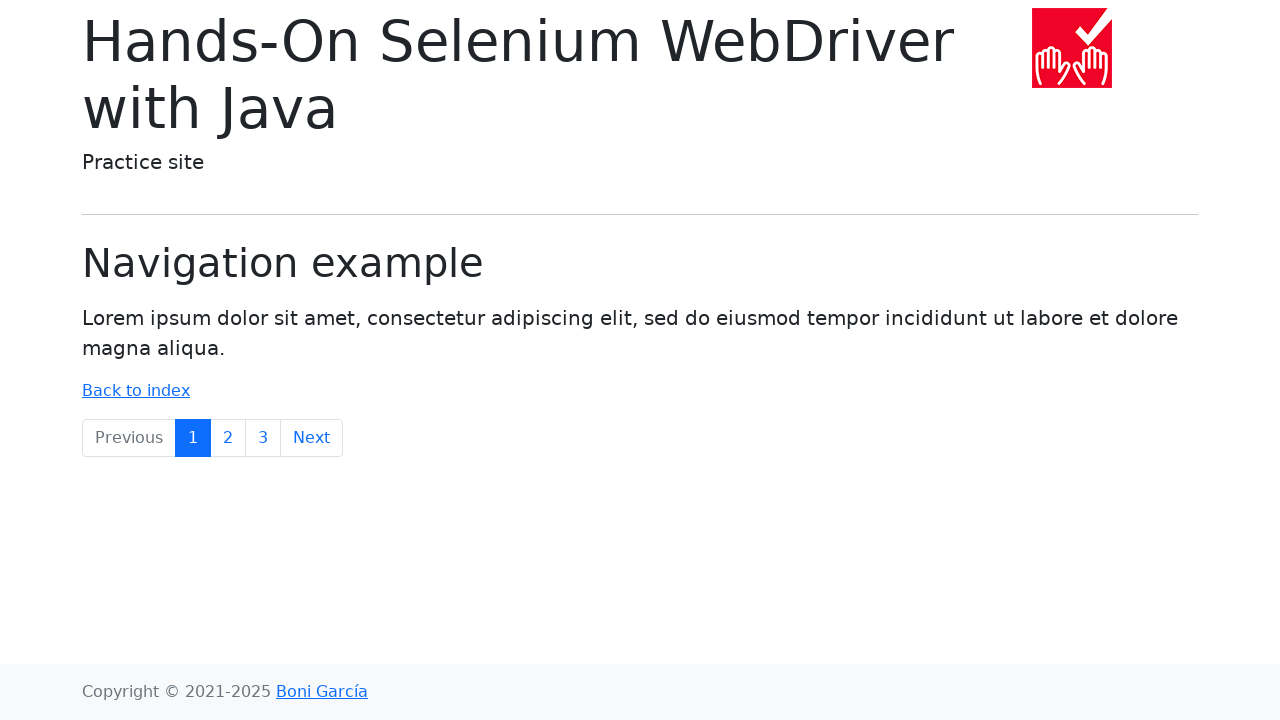

Verified 'Lorem ipsum' text is present in page content
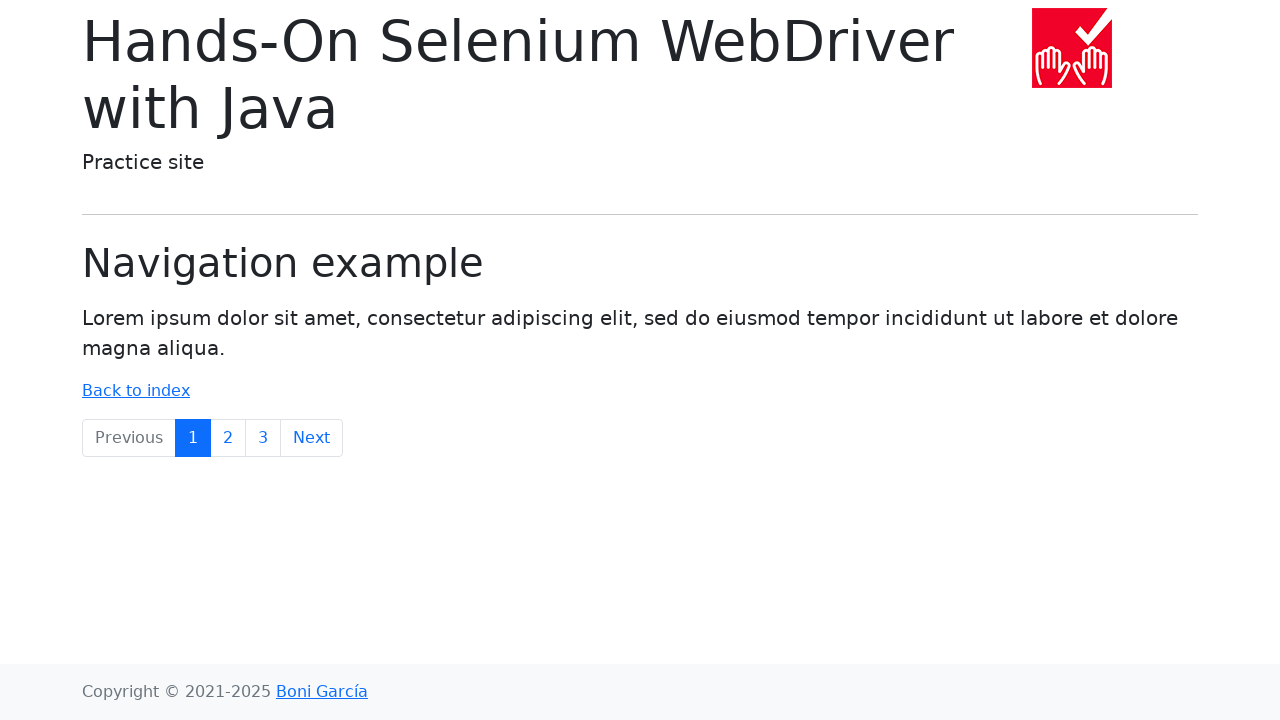

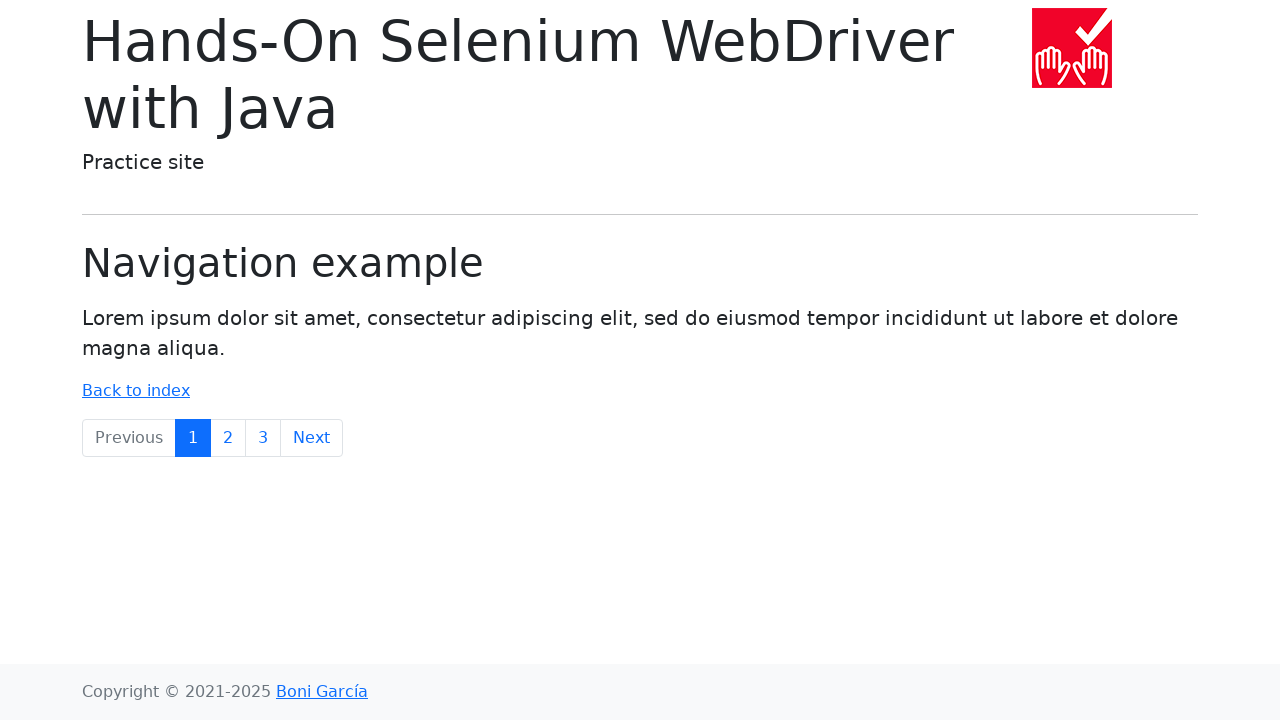